Tests marking all todo items as completed using the toggle-all checkbox

Starting URL: https://demo.playwright.dev/todomvc

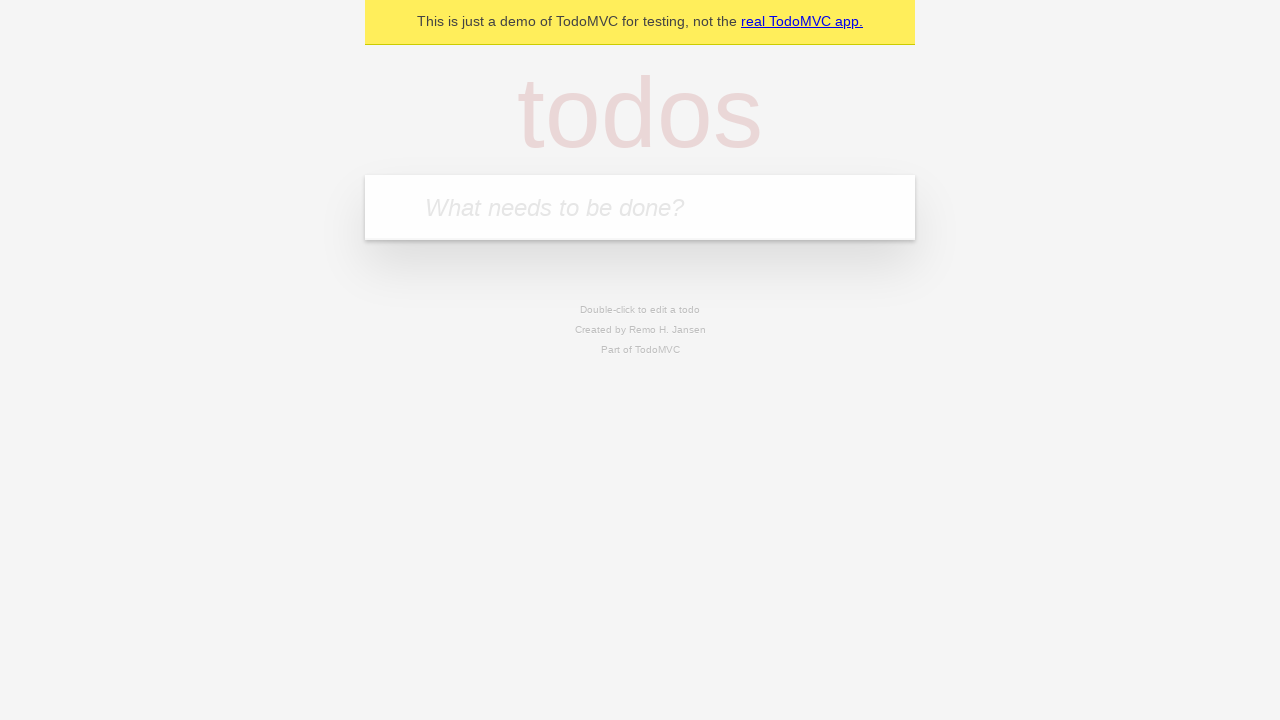

Filled new todo field with 'buy some cheese' on .new-todo
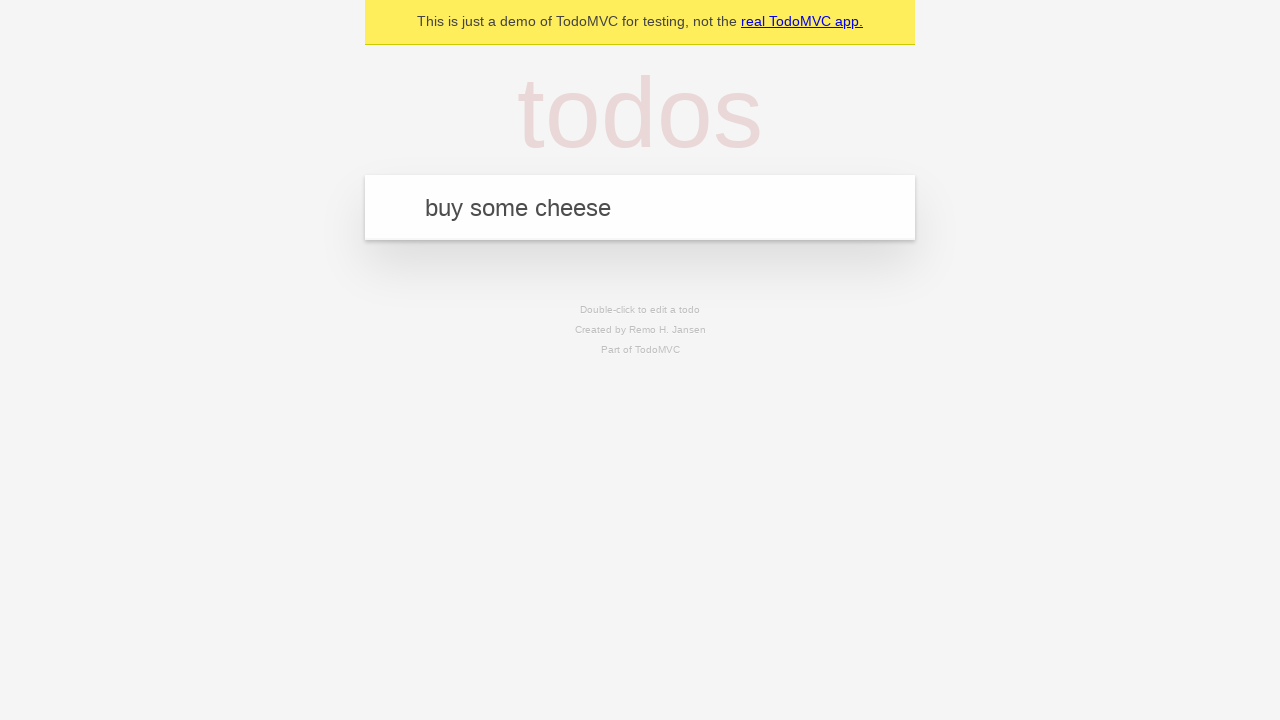

Pressed Enter to add first todo item on .new-todo
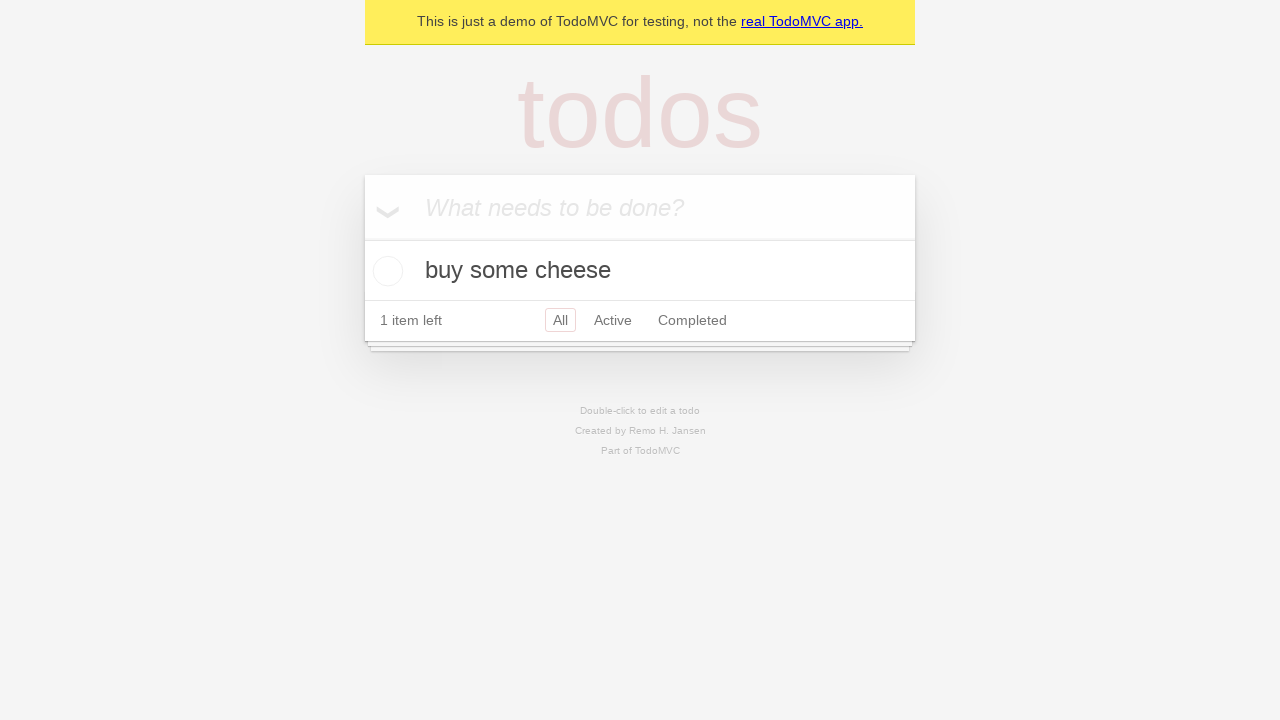

Filled new todo field with 'feed the cat' on .new-todo
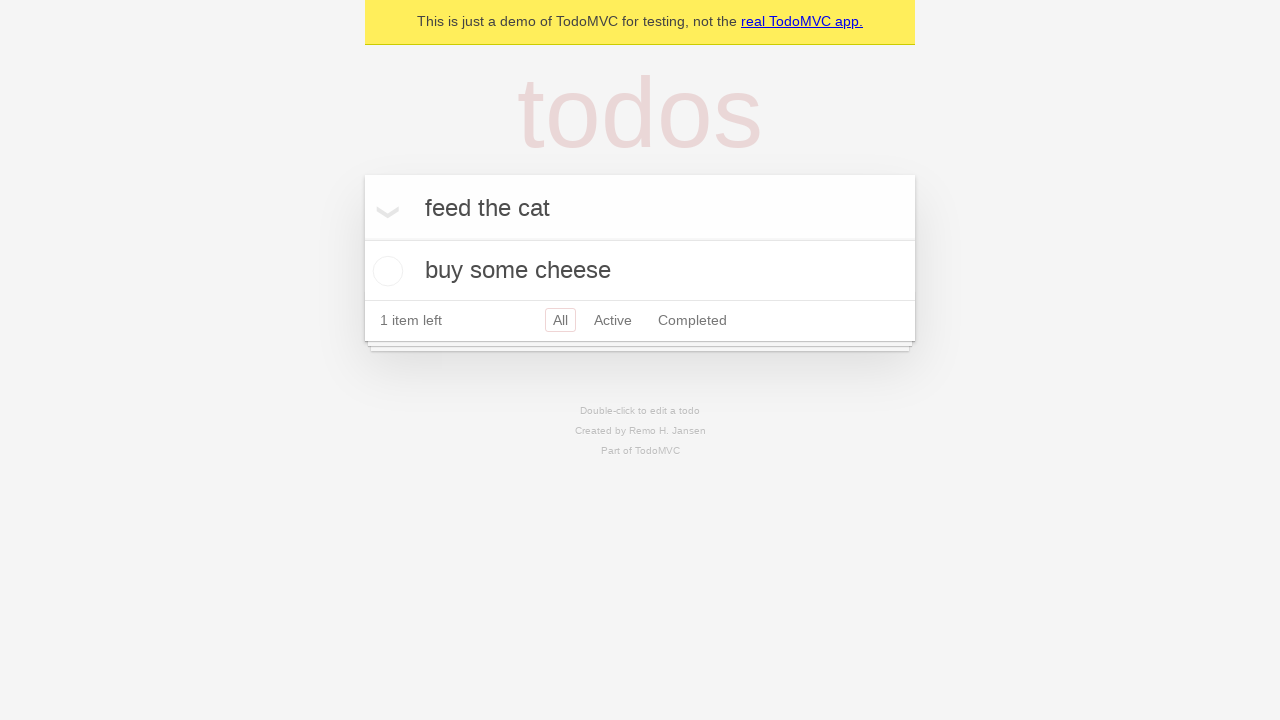

Pressed Enter to add second todo item on .new-todo
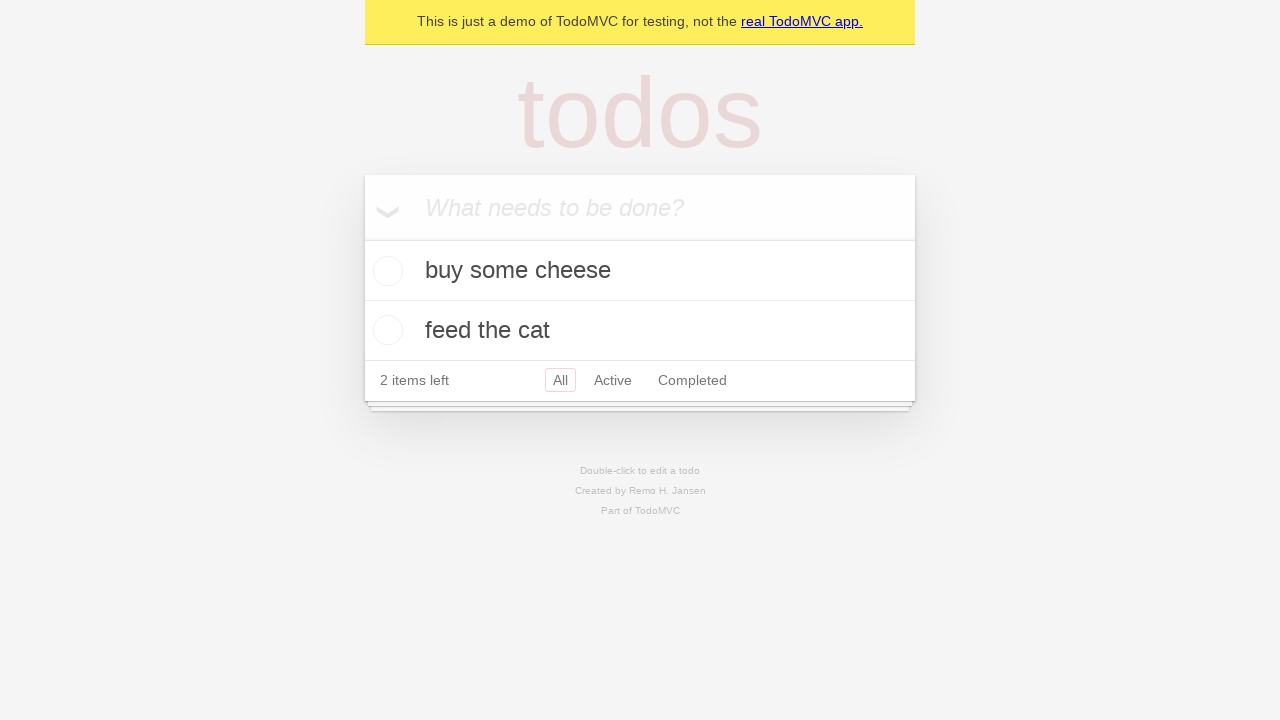

Filled new todo field with 'book a doctors appointment' on .new-todo
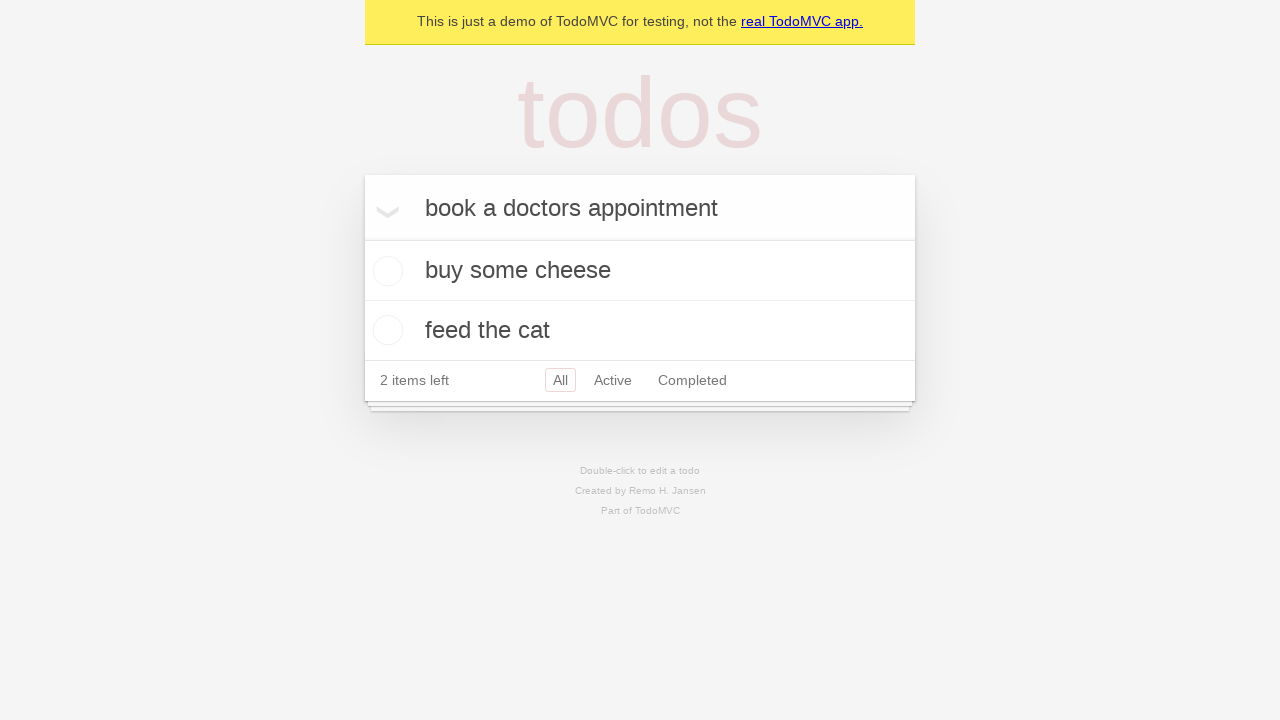

Pressed Enter to add third todo item on .new-todo
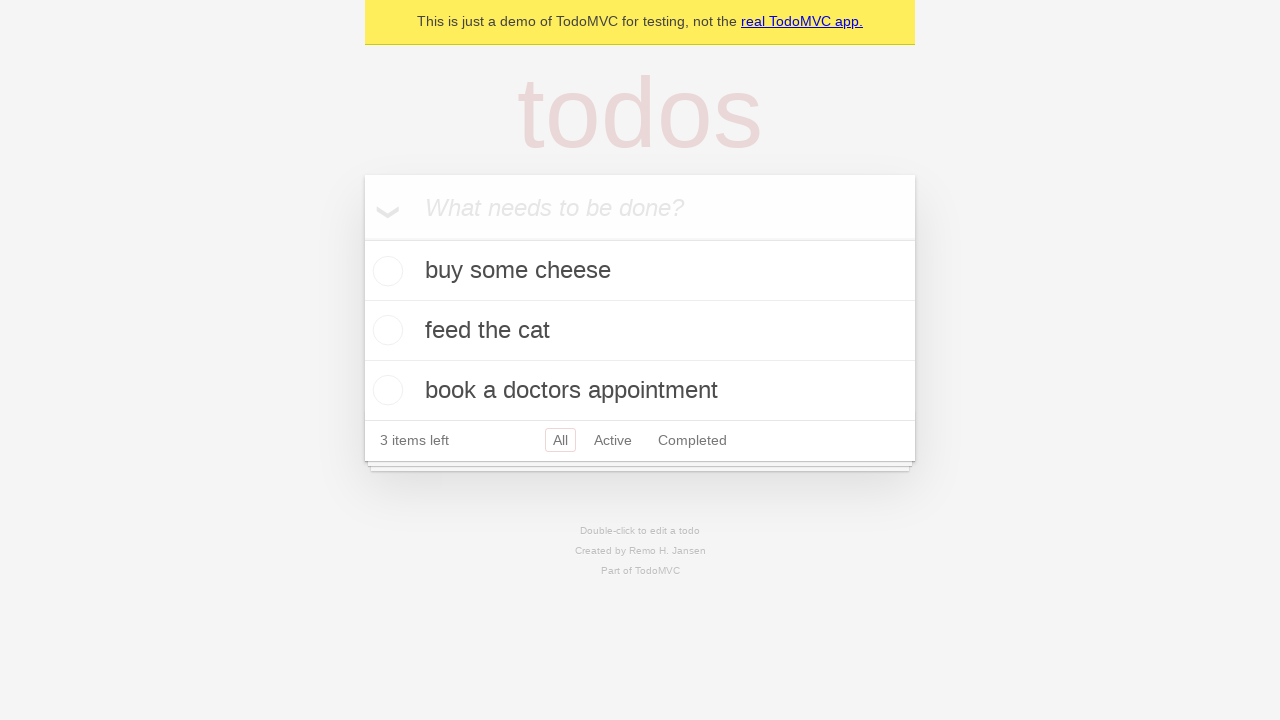

All three todo items loaded in the list
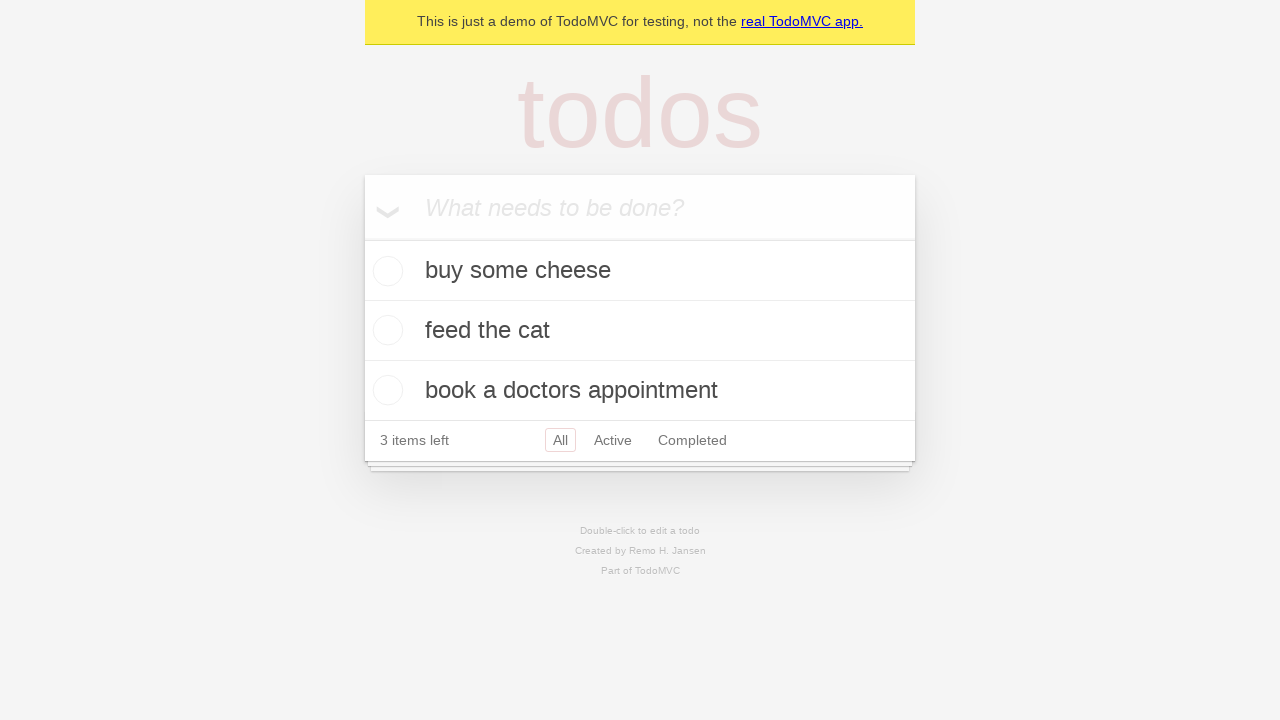

Clicked toggle-all checkbox to mark all items as completed at (362, 238) on .toggle-all
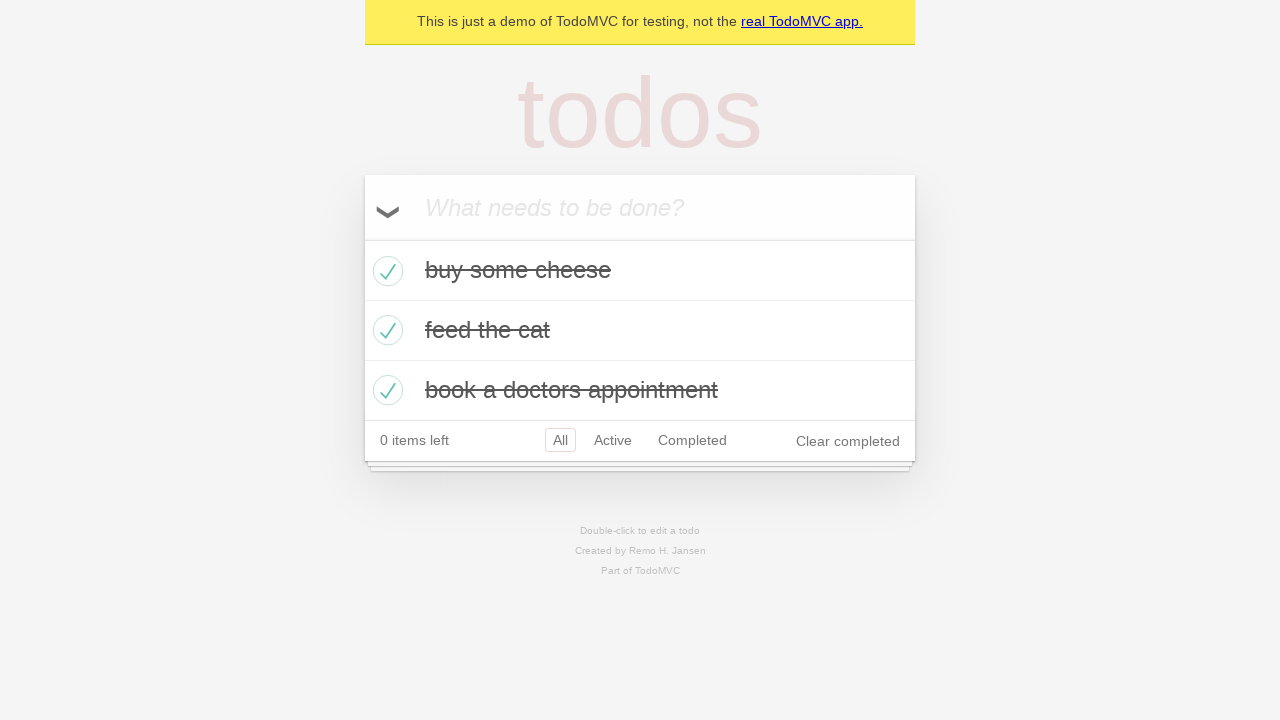

All todo items marked as completed
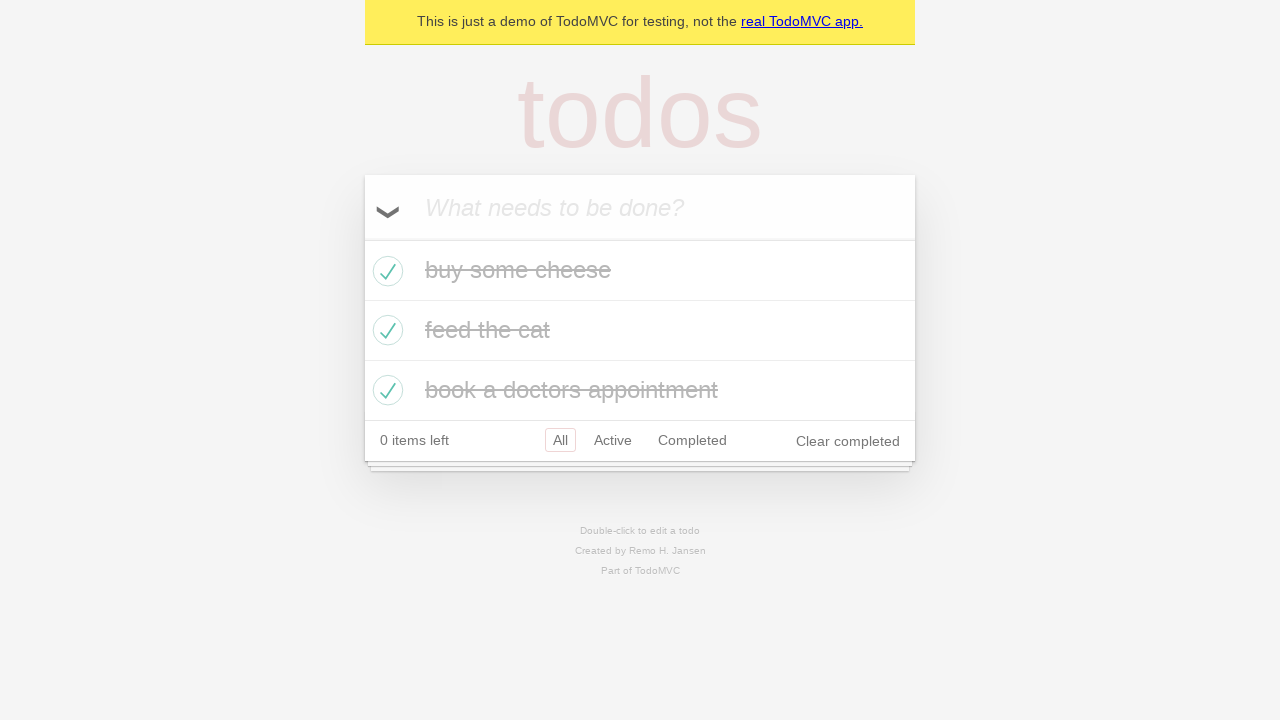

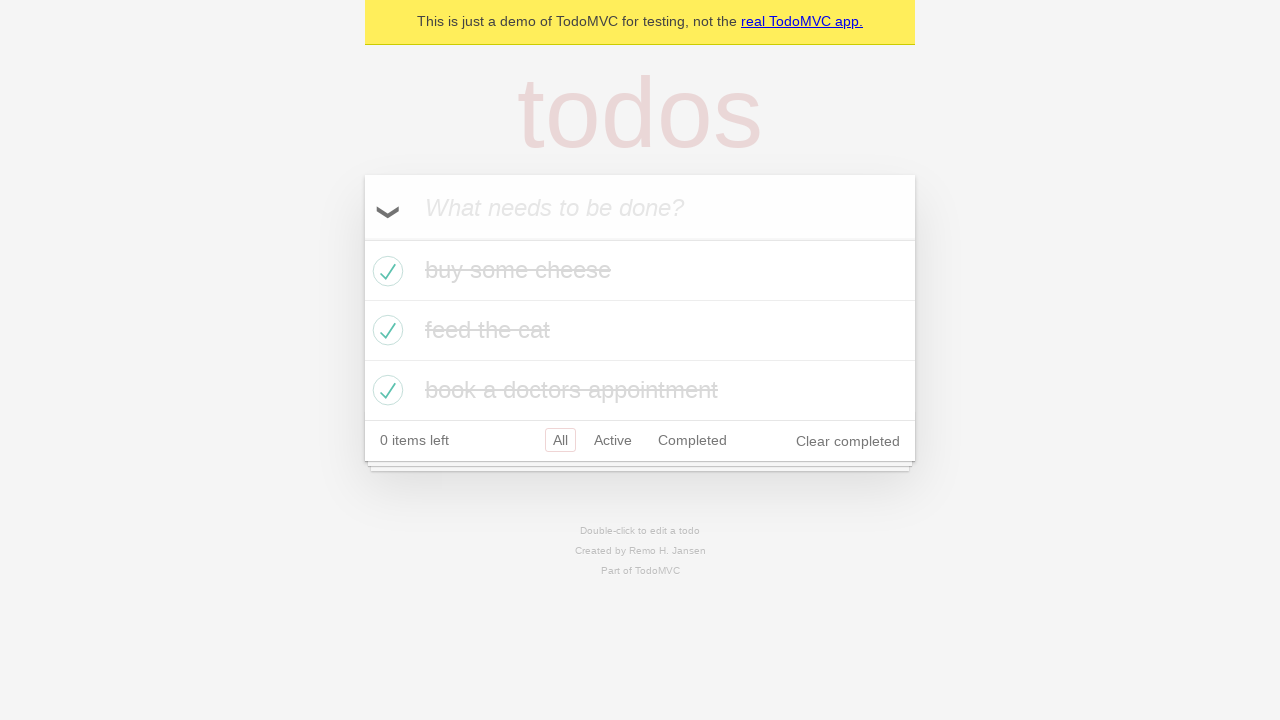